Navigates to a file download page and clicks the download button to initiate a file download

Starting URL: https://practice-automation.com/file-download

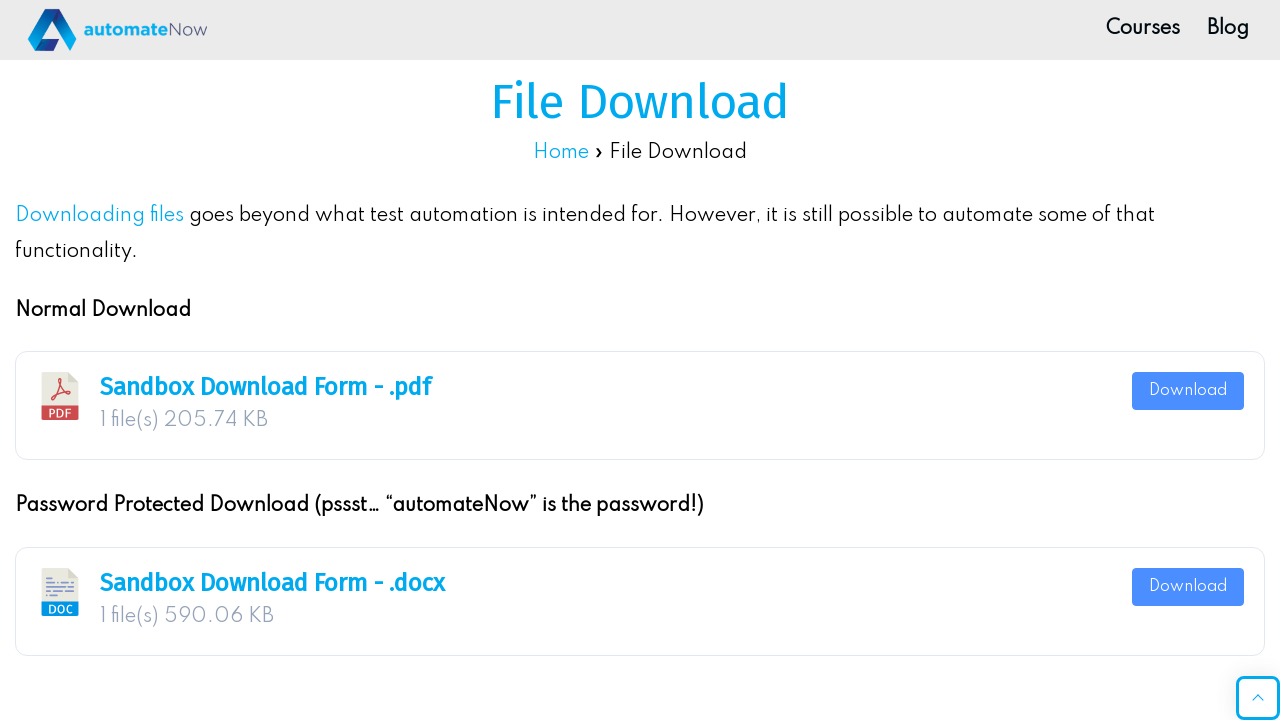

Clicked the download button at (1188, 391) on a[href="#"]
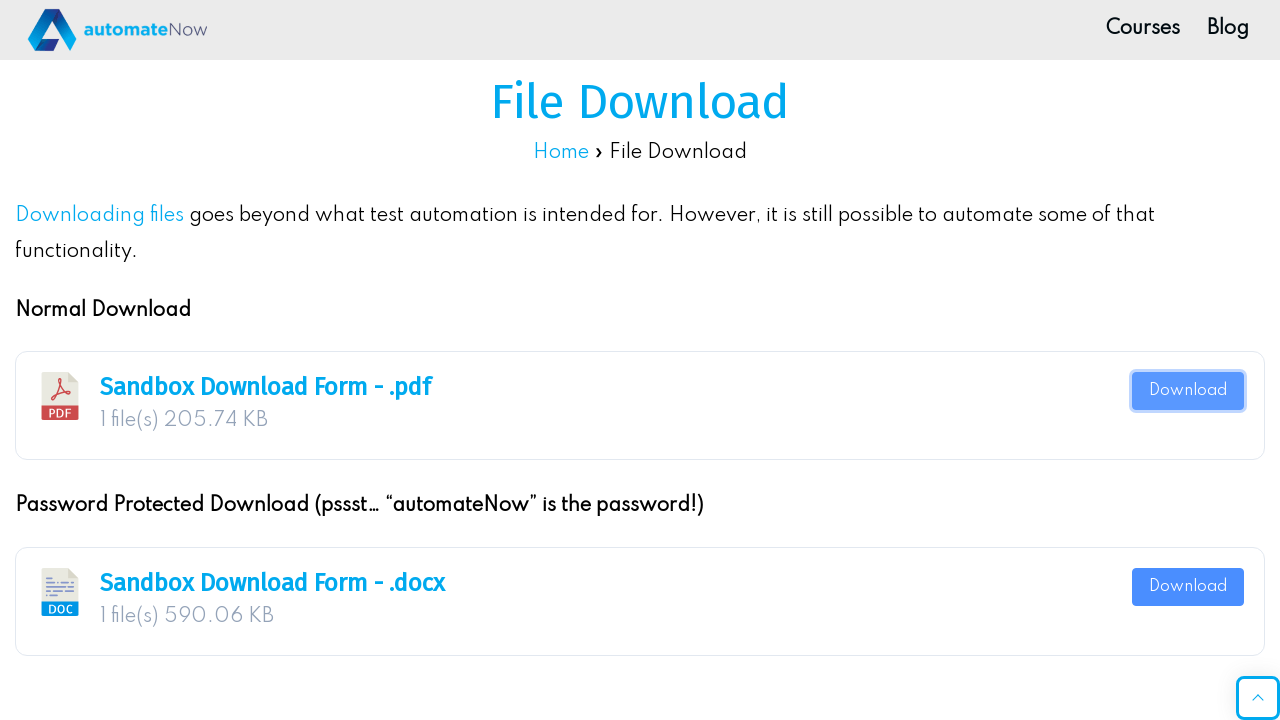

Waited 2 seconds for download to initiate
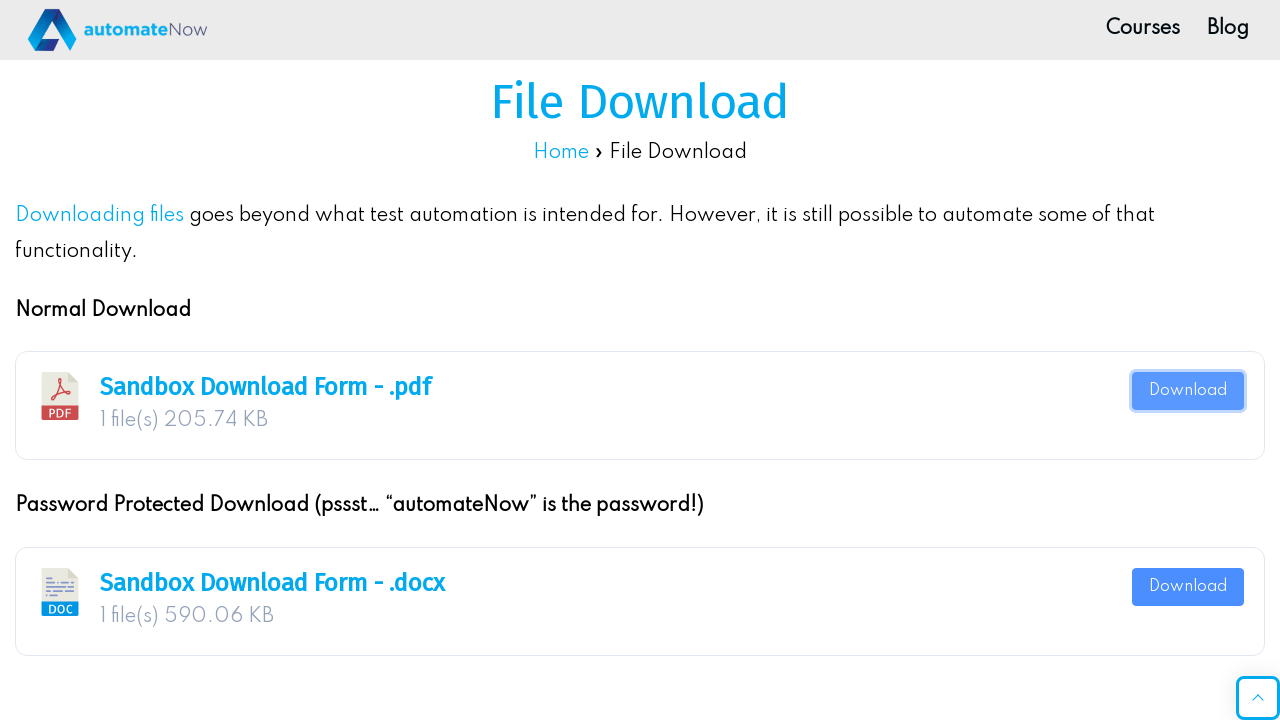

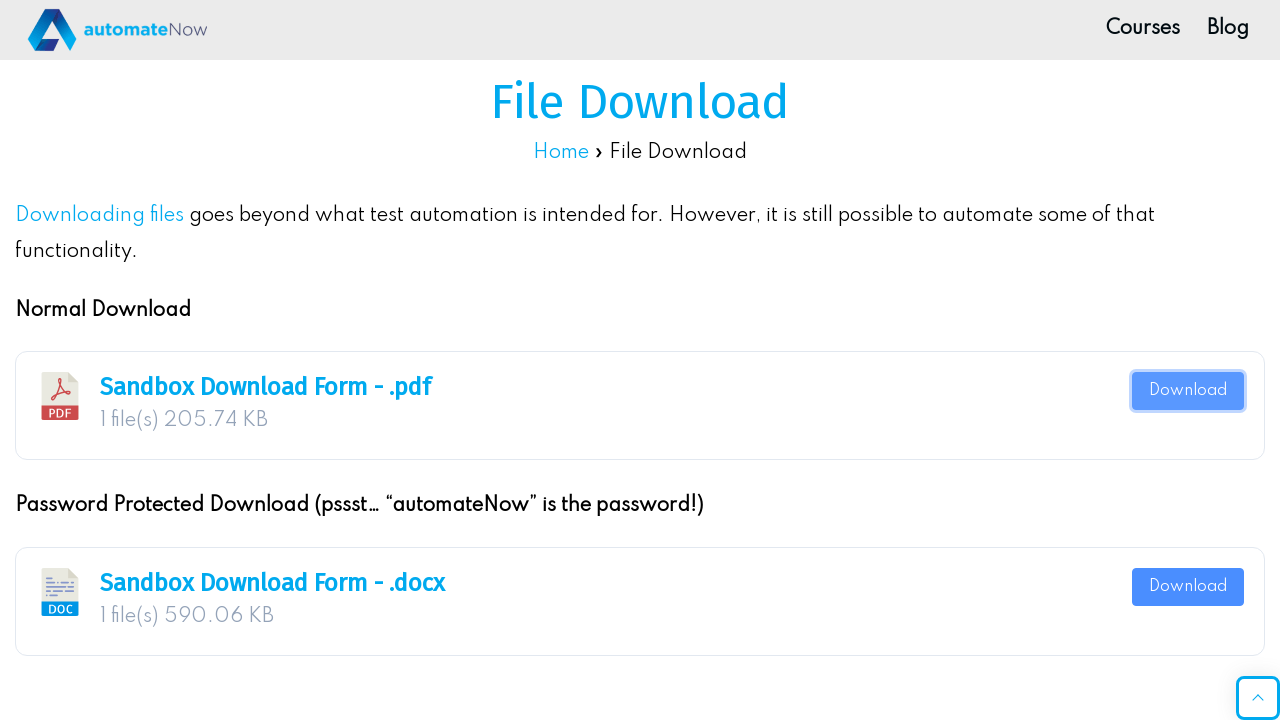